Test Challenging DOM by clicking different colored buttons on the page

Starting URL: http://the-internet.herokuapp.com/

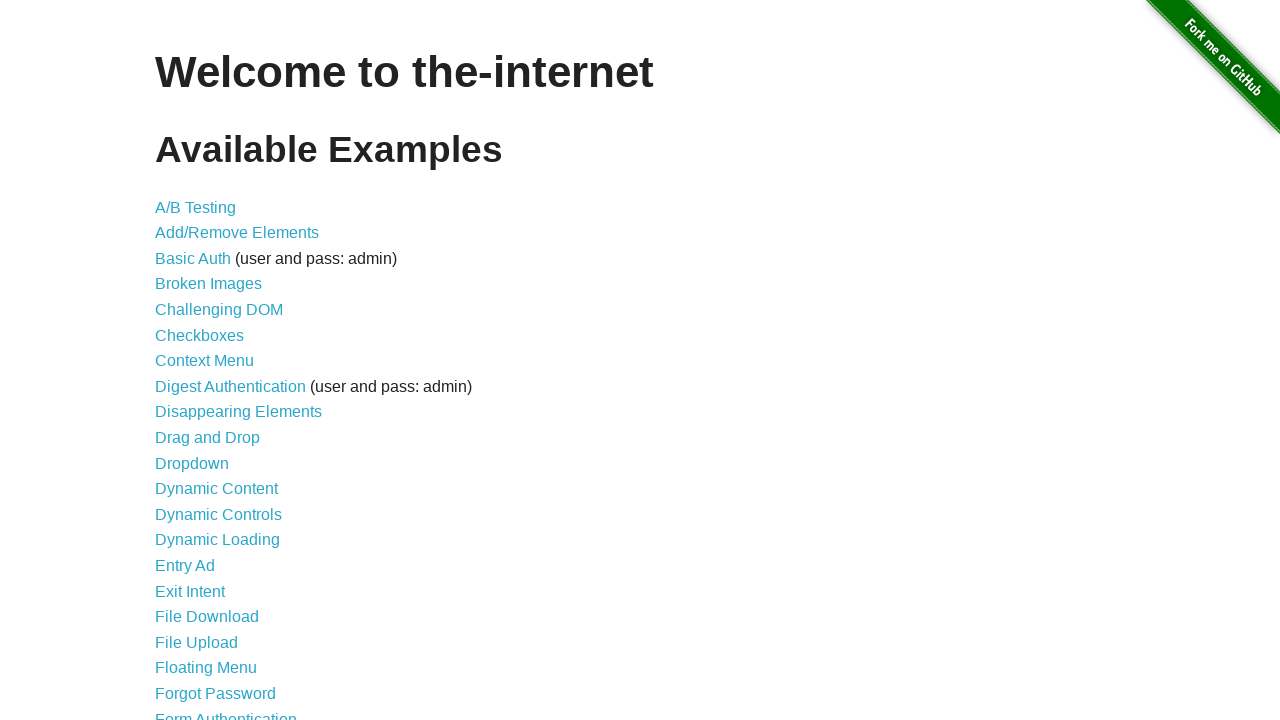

Clicked Challenging DOM link at (219, 310) on xpath=//a[contains(text(),'Challenging DOM')]
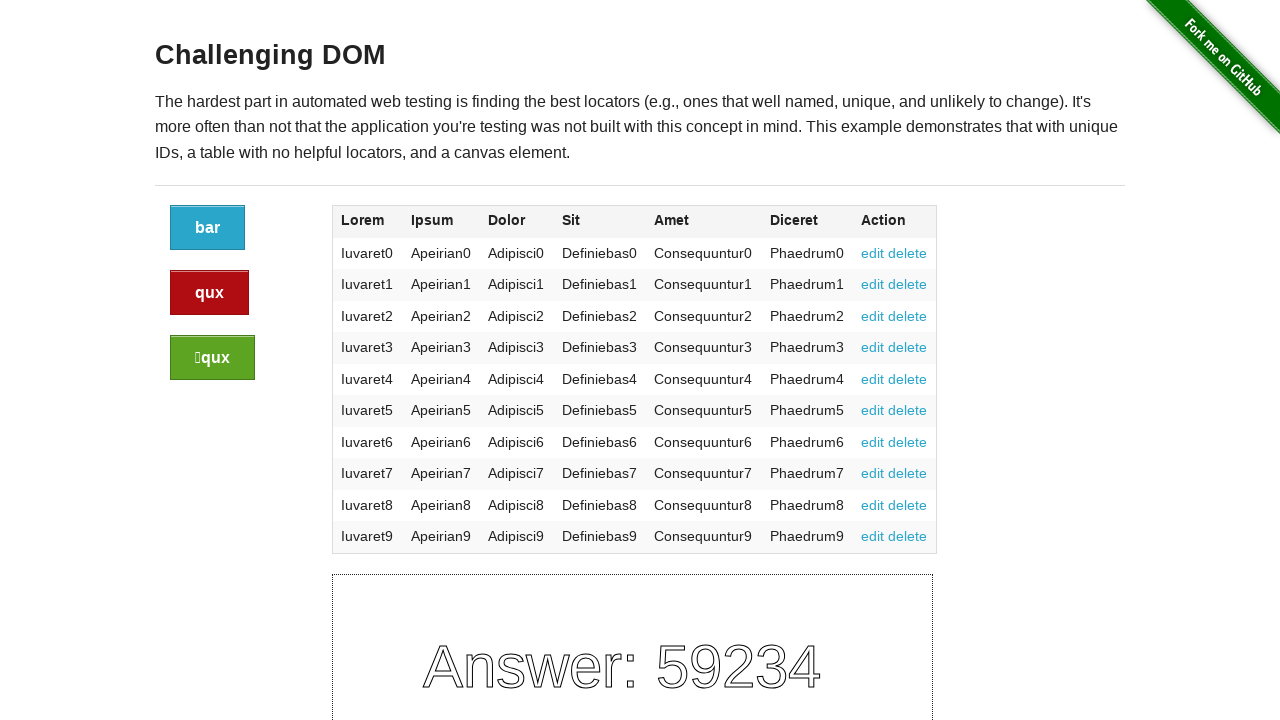

Clicked blue button at (208, 228) on xpath=//a[@class='button']
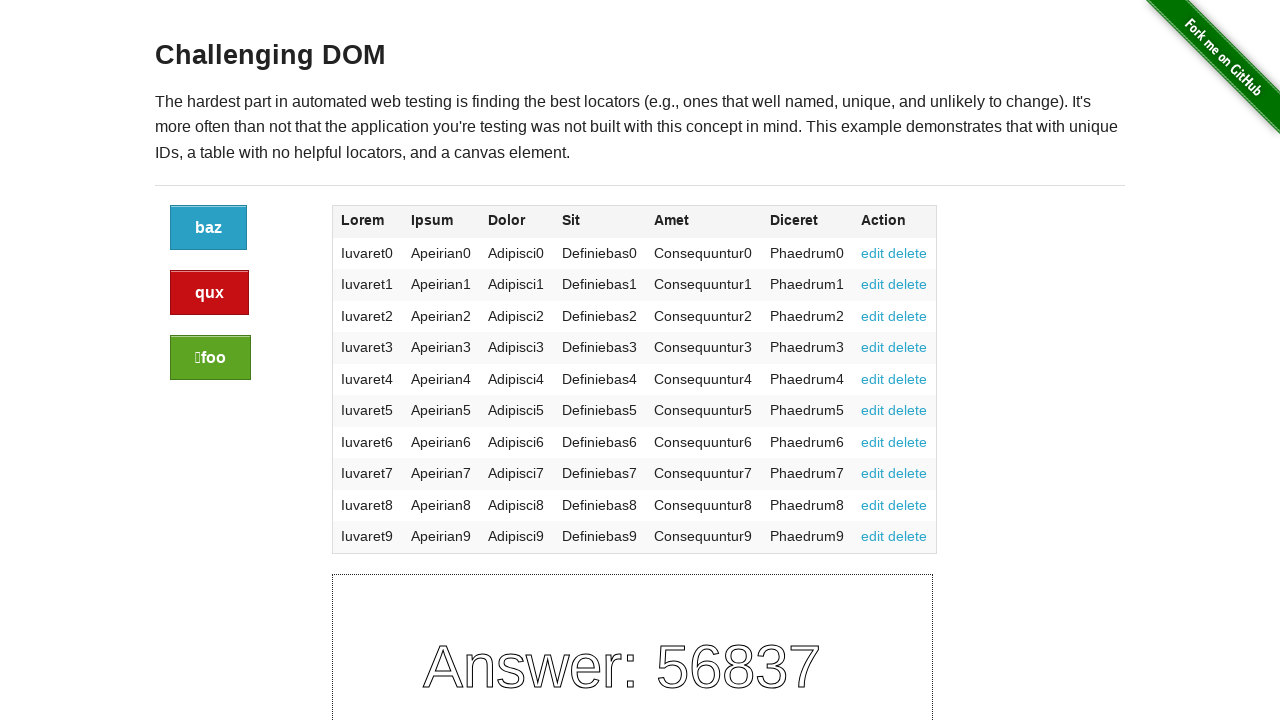

Clicked red button at (210, 293) on xpath=//a[@class='button alert']
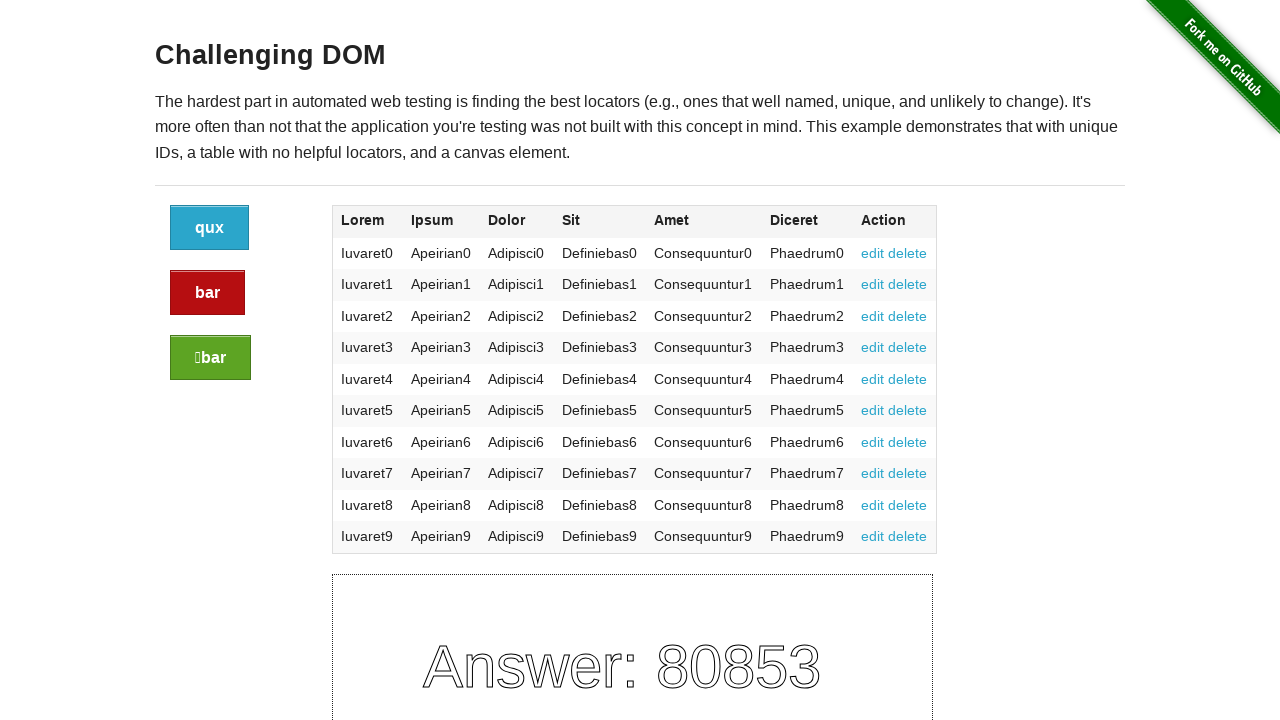

Clicked green button at (210, 358) on xpath=//a[@class='button success']
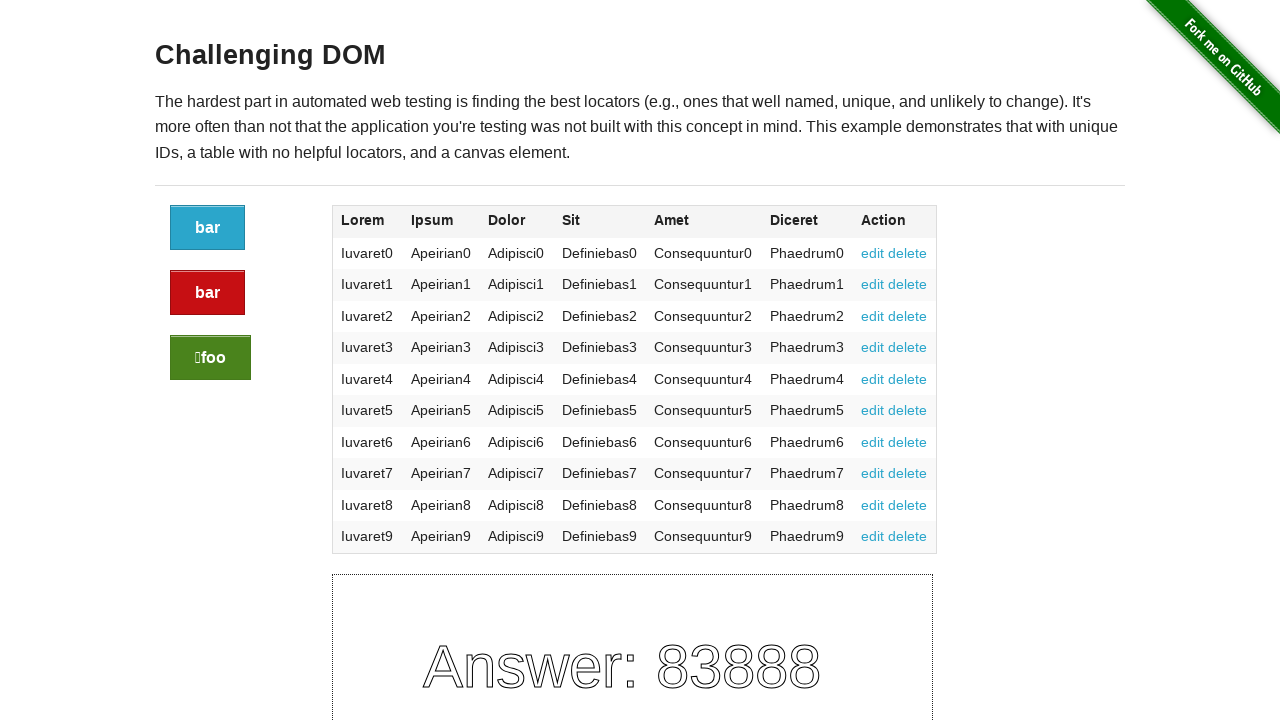

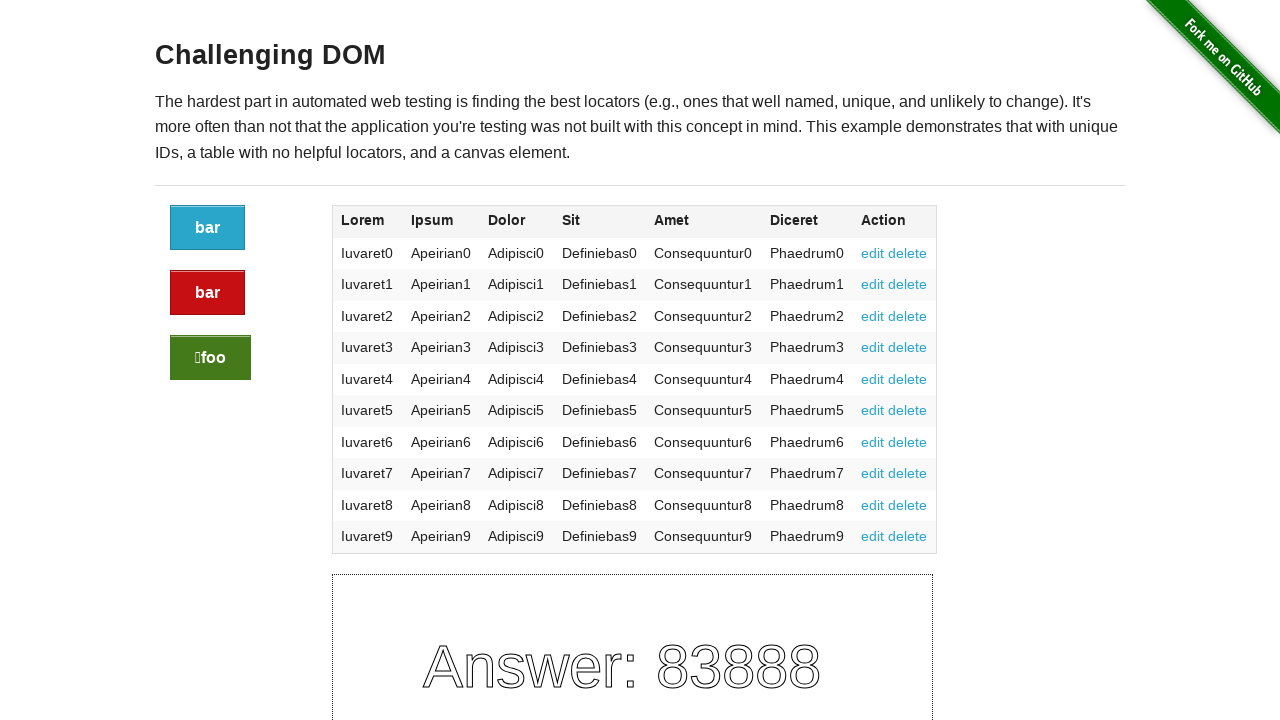